Tests multiple select dropdown by selecting all available language options and then deselecting all of them.

Starting URL: https://practice.cydeo.com/dropdown

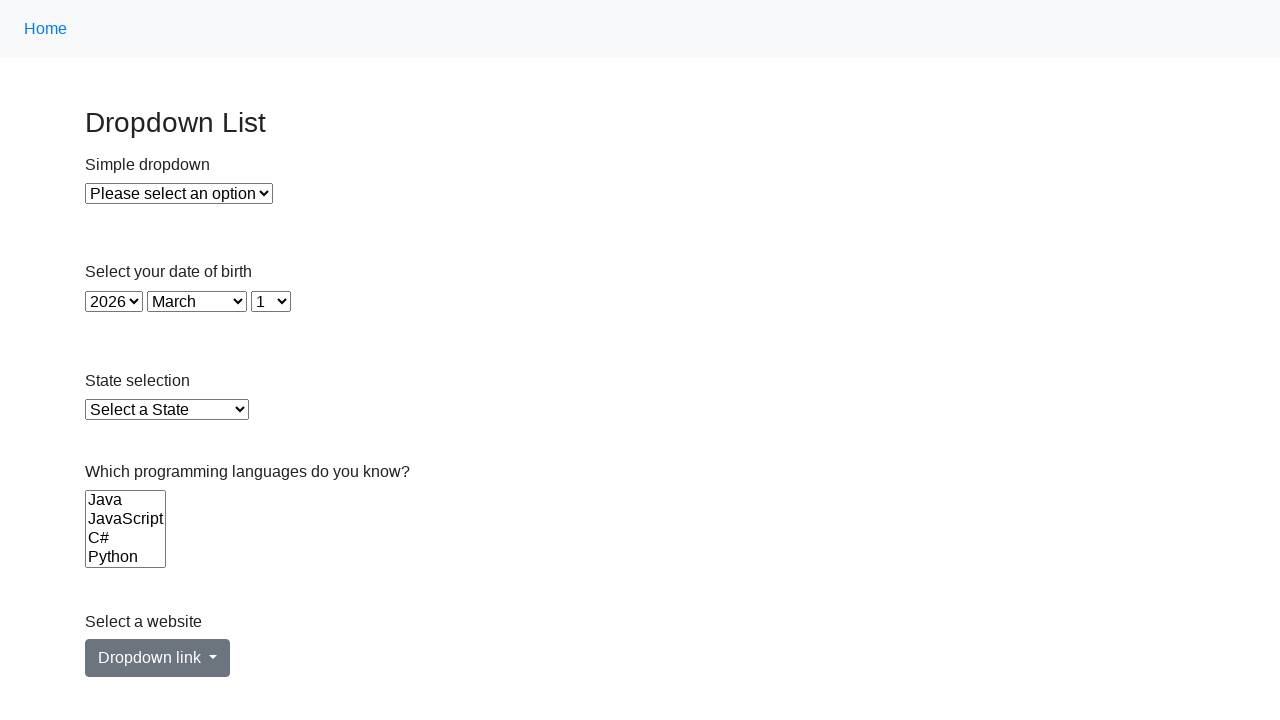

Retrieved all language options from the multi-select dropdown
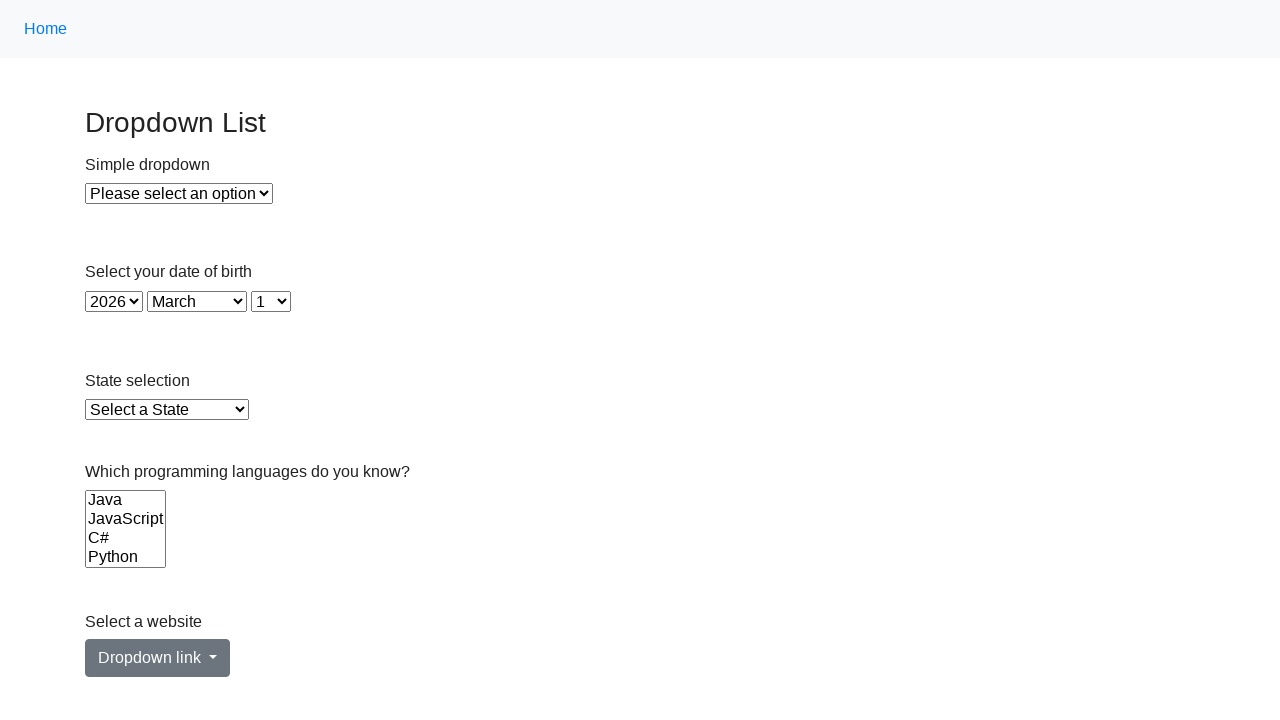

Selected language option at index 0 on select[name='Languages']
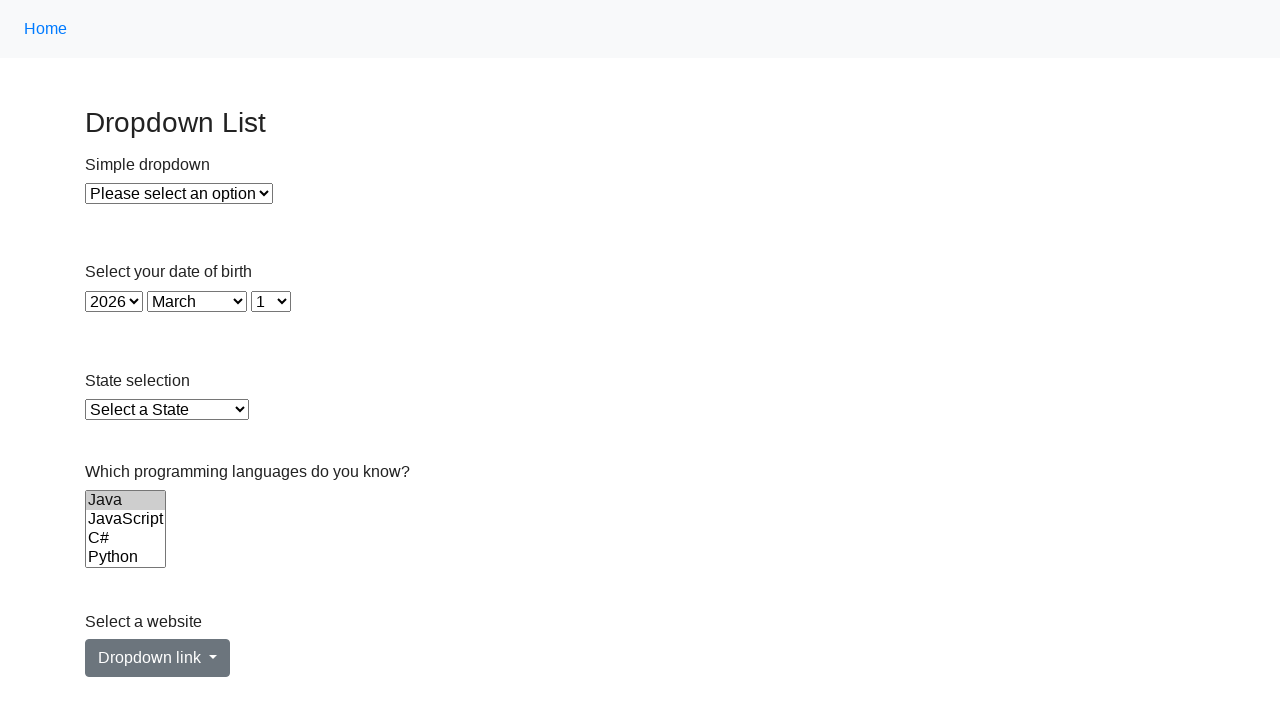

Selected language option at index 1 on select[name='Languages']
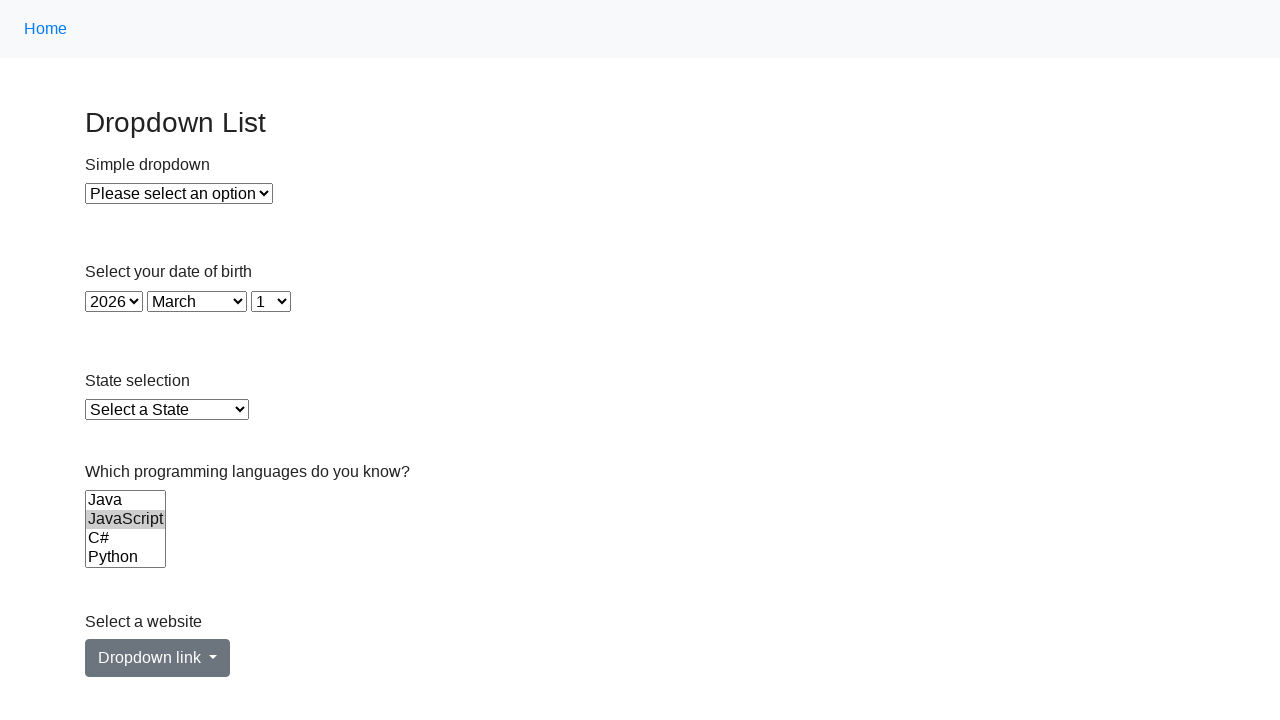

Selected language option at index 2 on select[name='Languages']
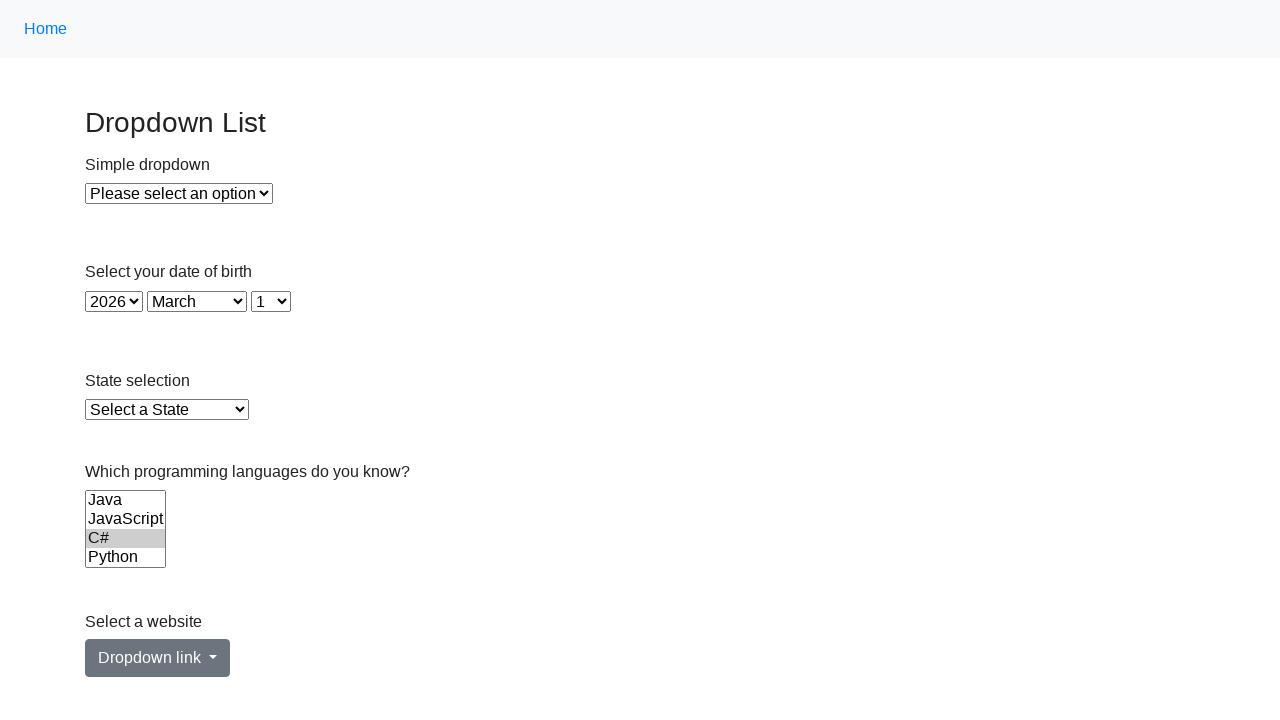

Selected language option at index 3 on select[name='Languages']
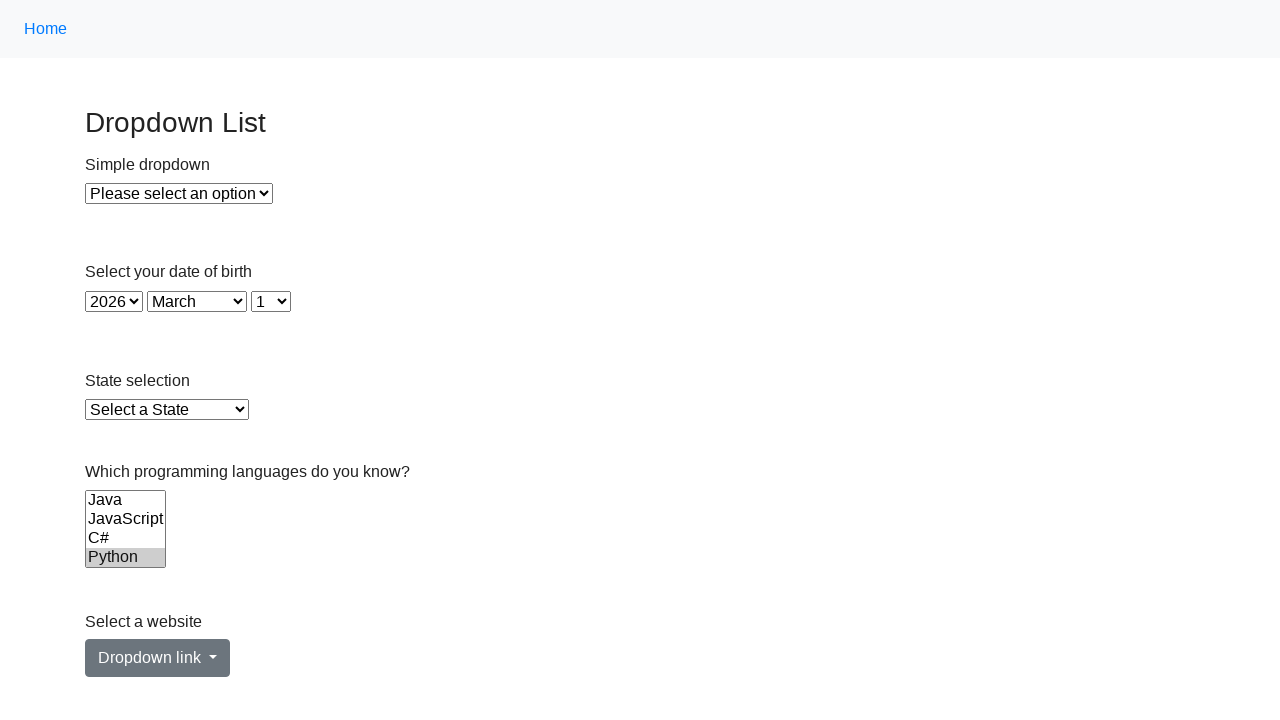

Selected language option at index 4 on select[name='Languages']
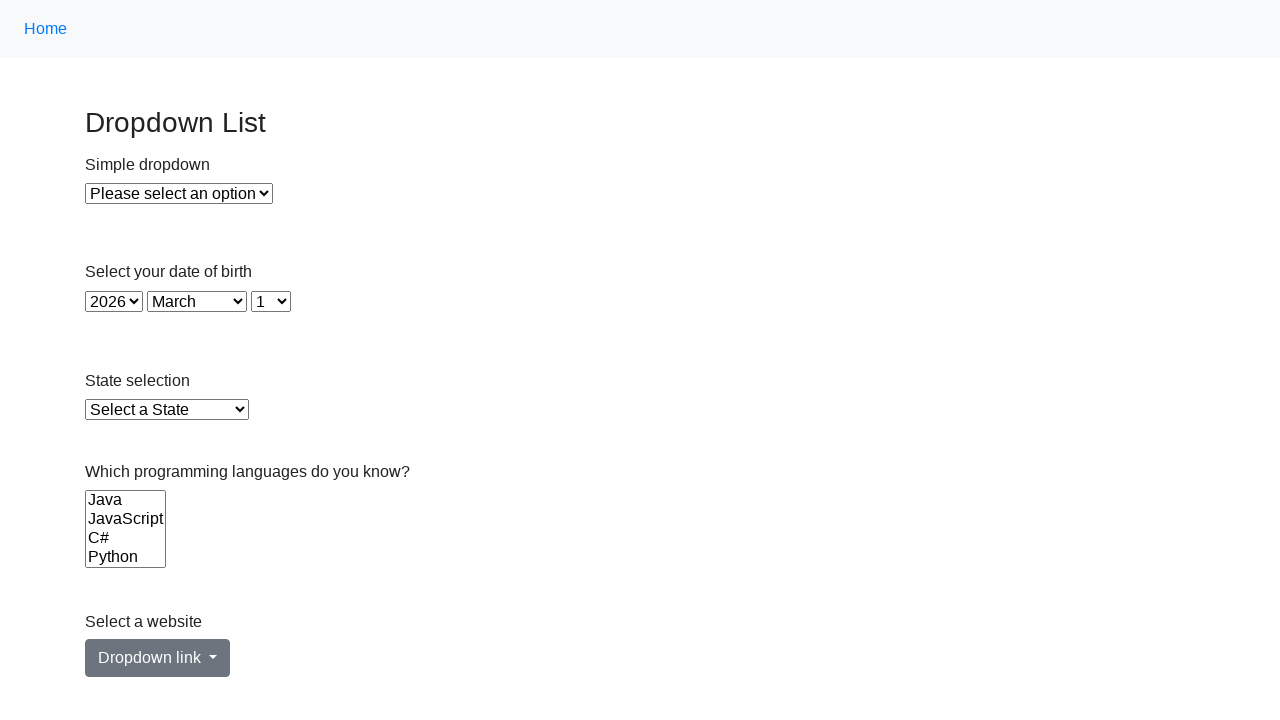

Selected language option at index 5 on select[name='Languages']
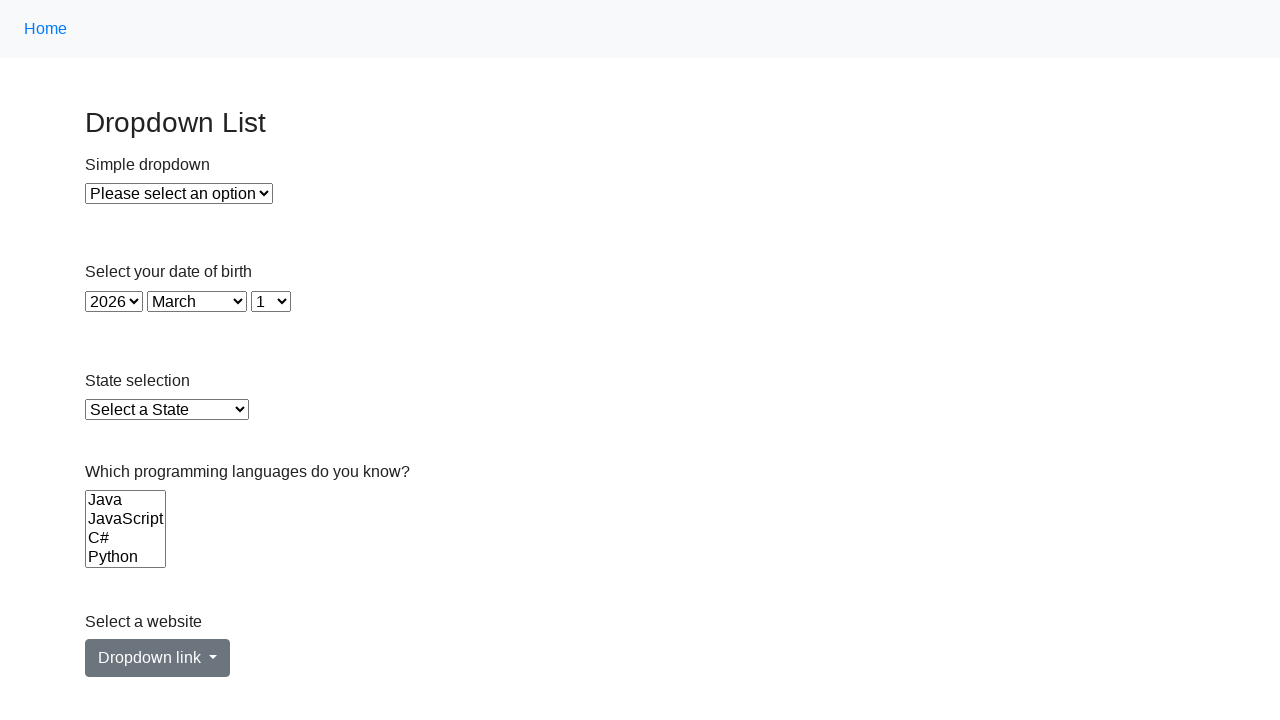

Extracted all language option values
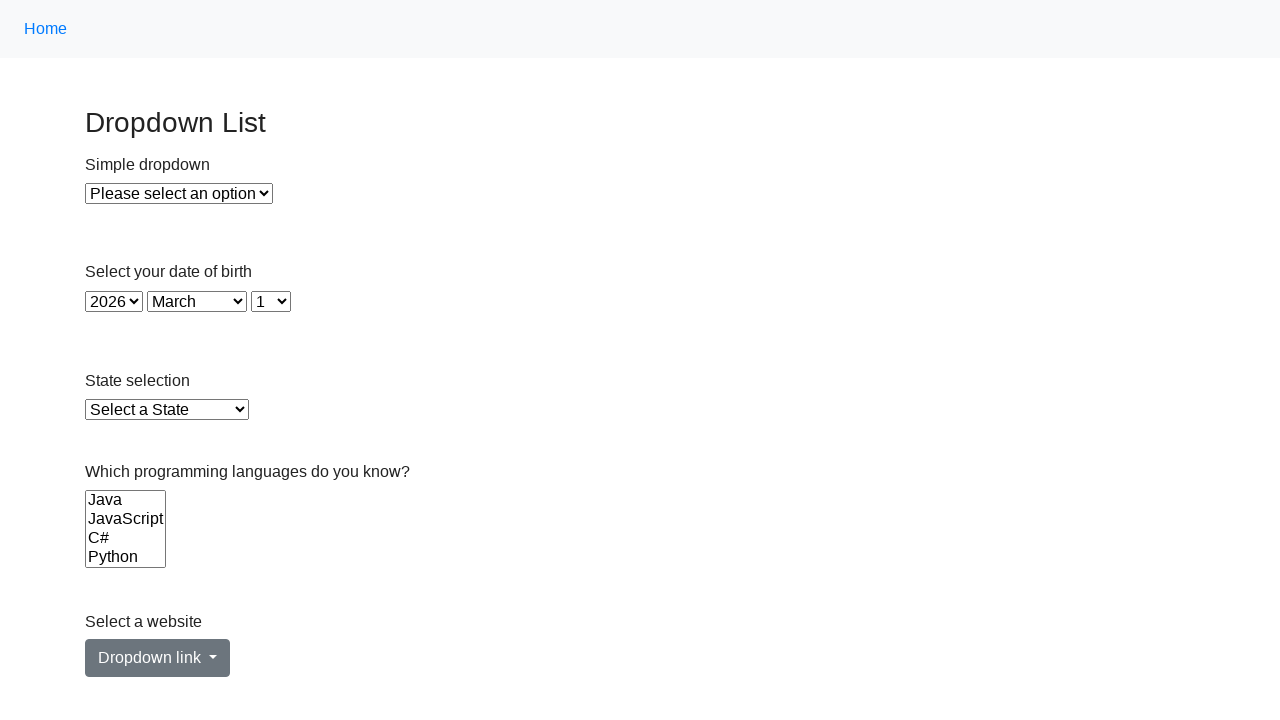

Selected all language options at once using their values on select[name='Languages']
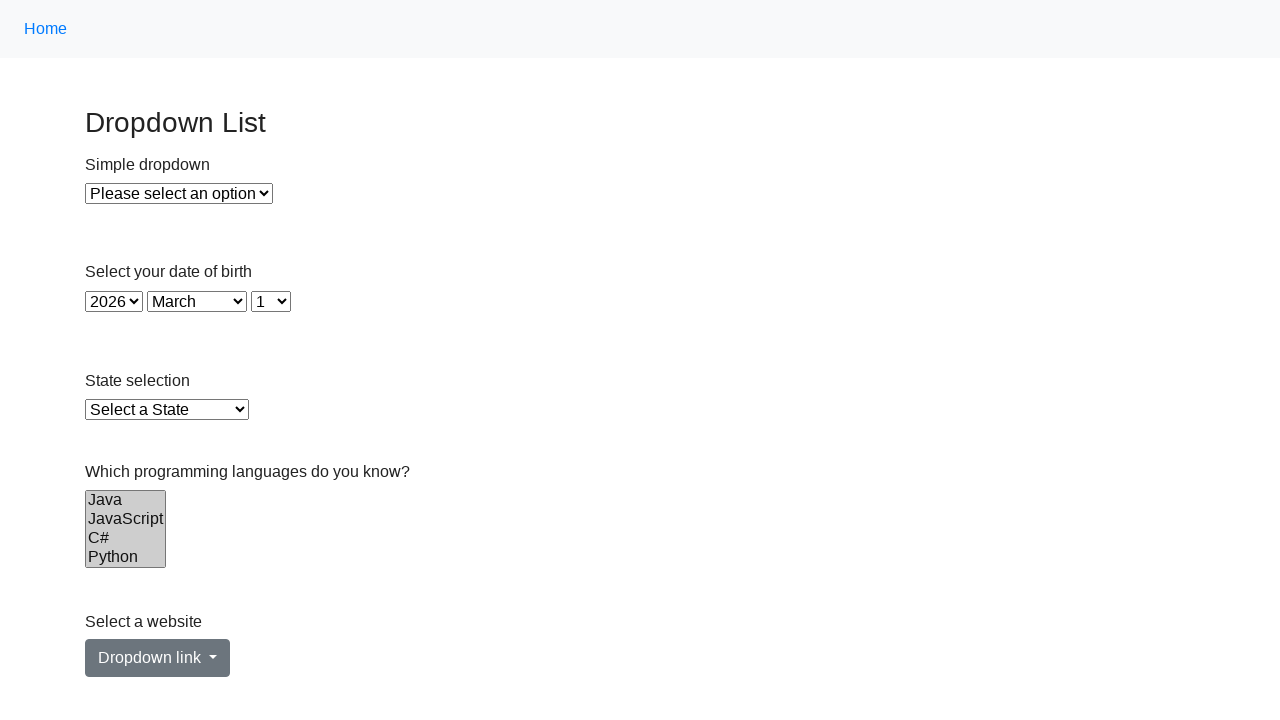

Verified 6 language options are selected
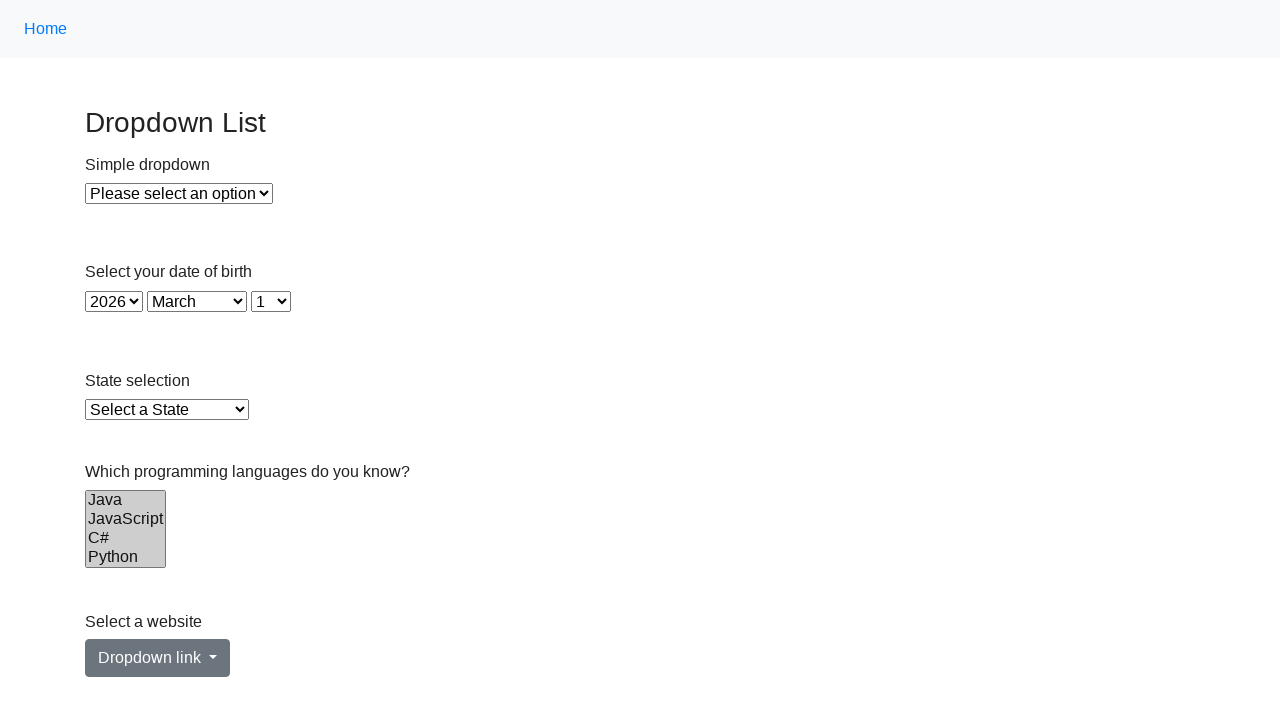

Assertion passed: at least one language option is selected
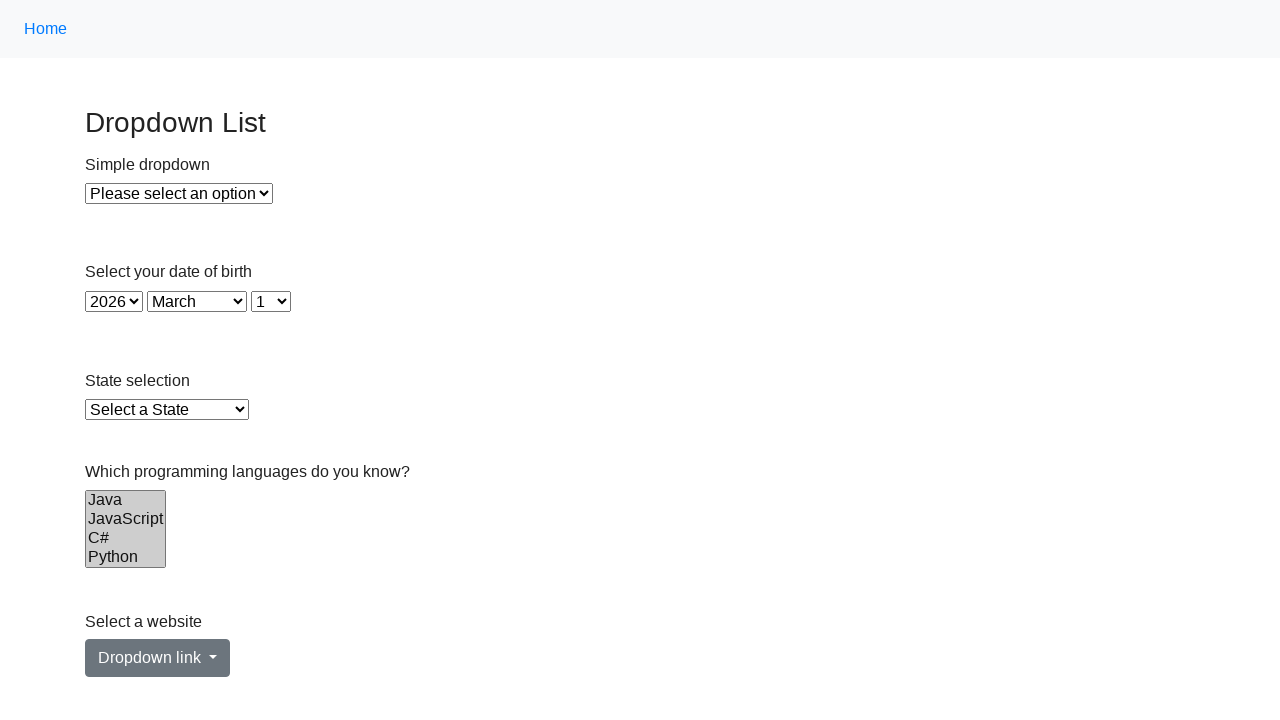

Deselected all language options by setting selectedIndex to -1
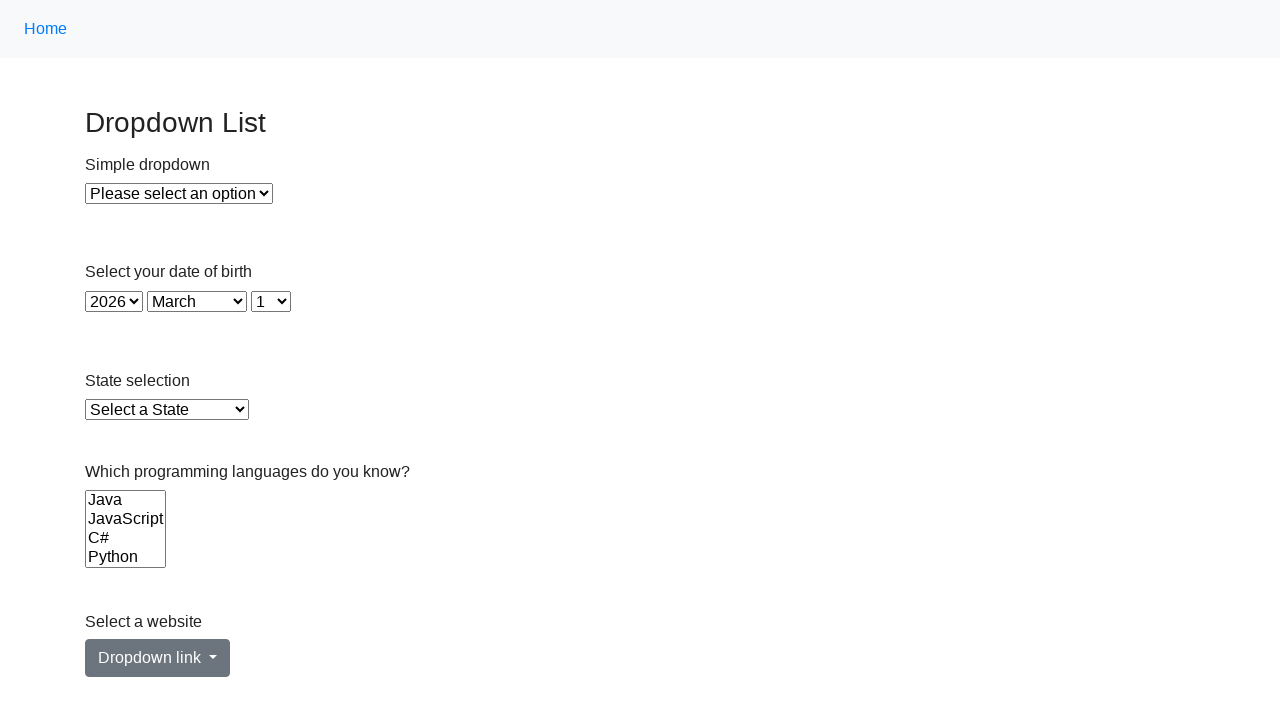

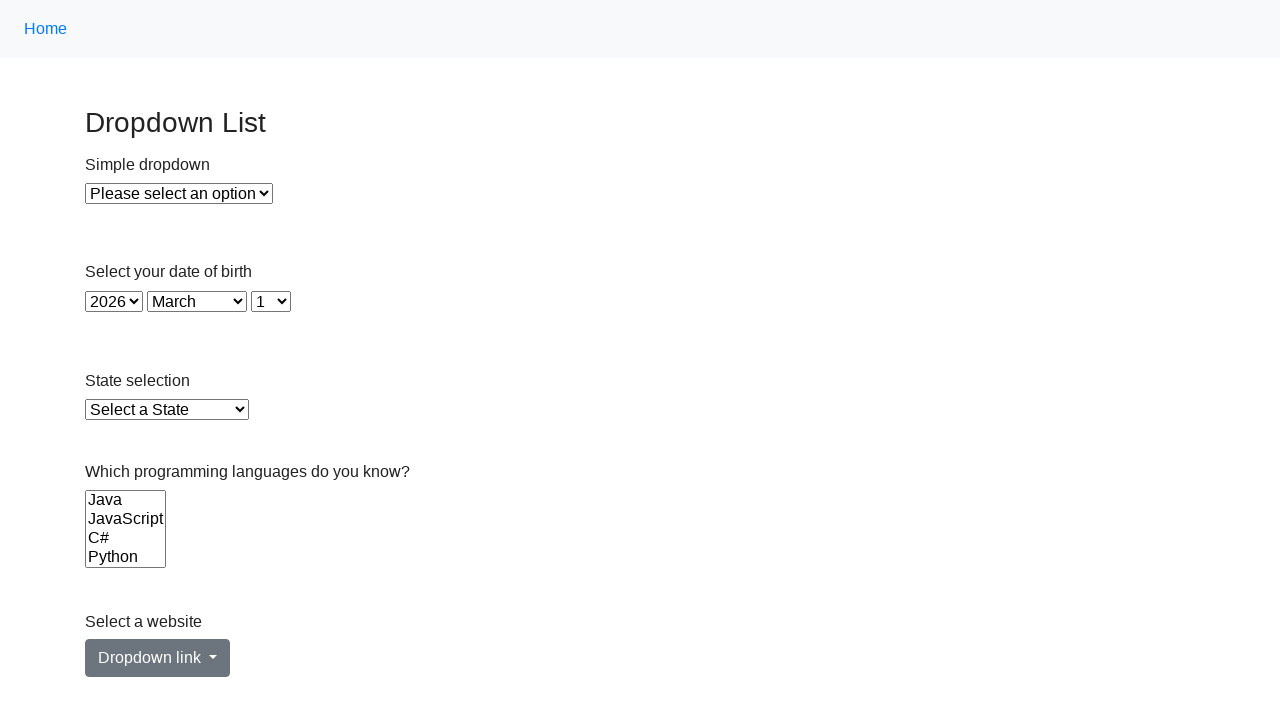